Tests the Autotrader car search form by selecting a car make from a dropdown and entering a zip code to search for vehicles.

Starting URL: https://www.autotrader.com/cars-for-sale/

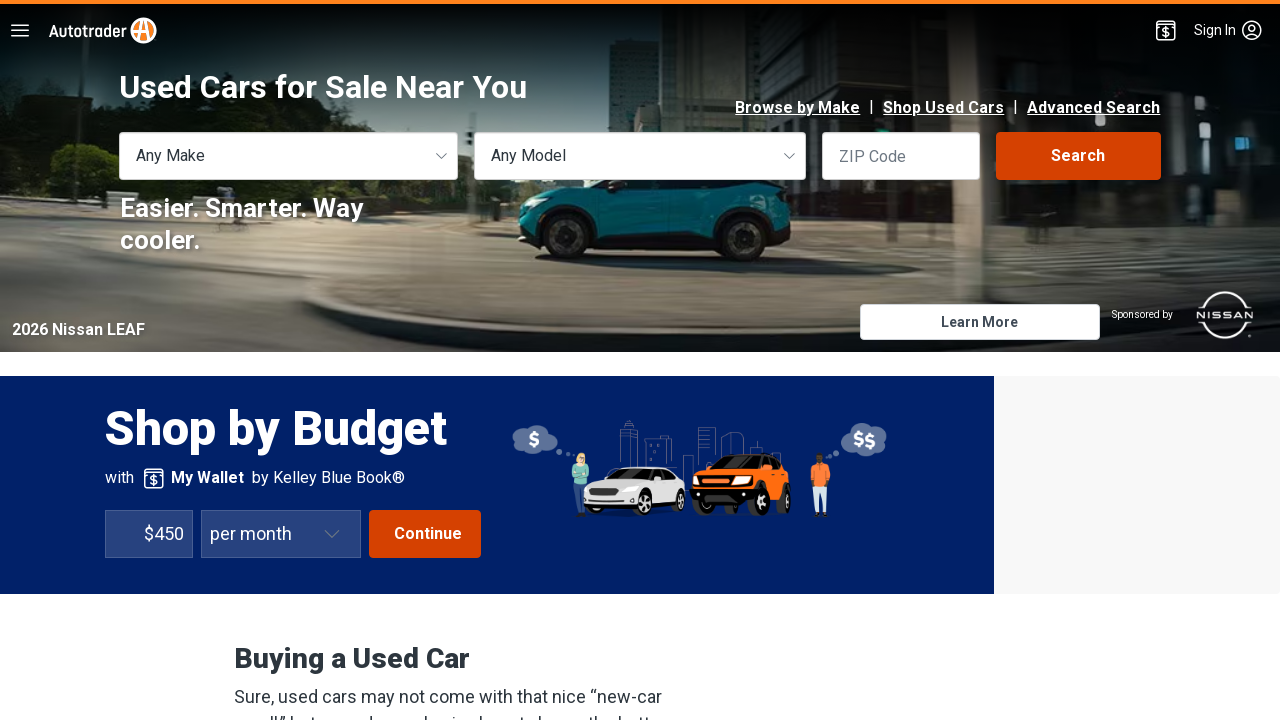

Waited for car make dropdown to load
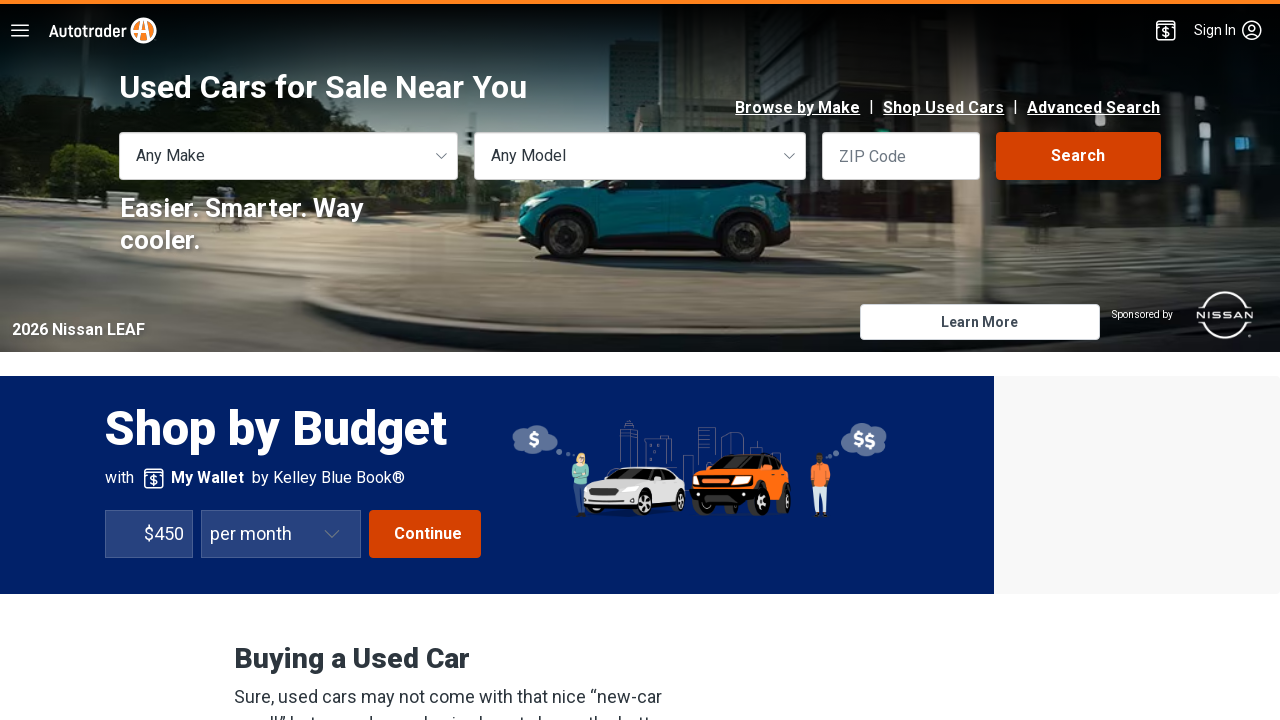

Located car make dropdown element
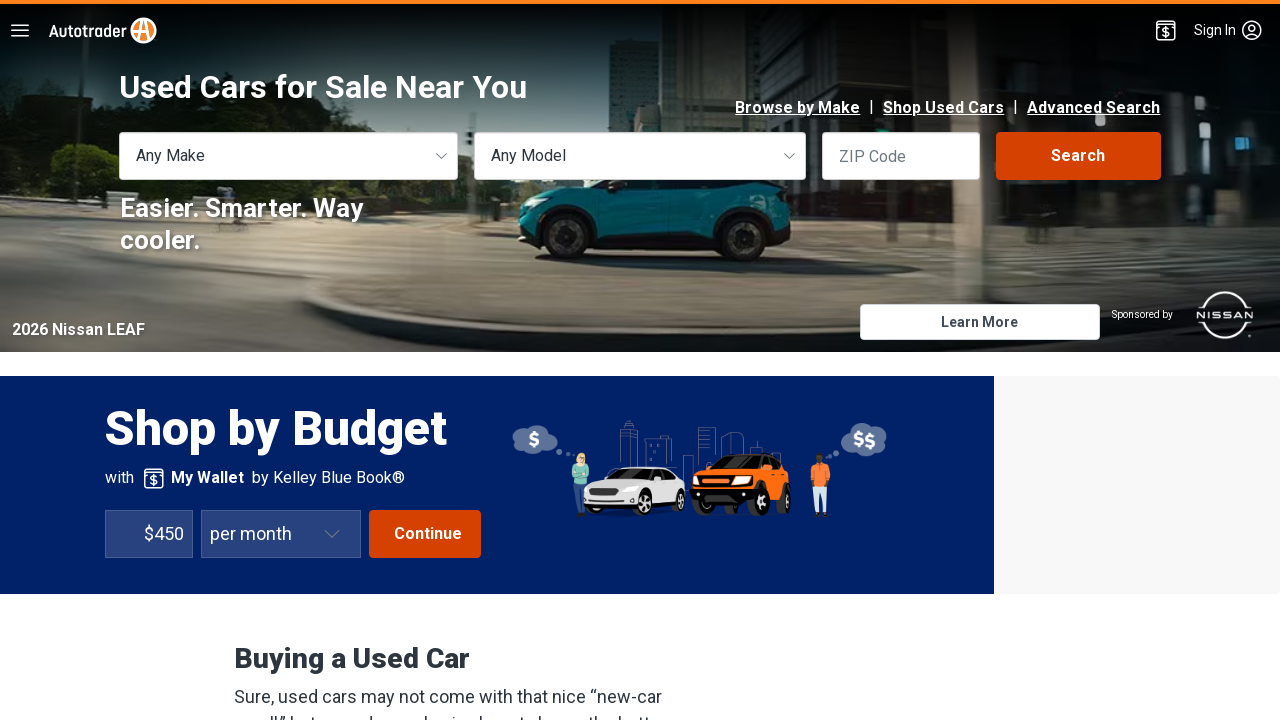

Retrieved all dropdown options
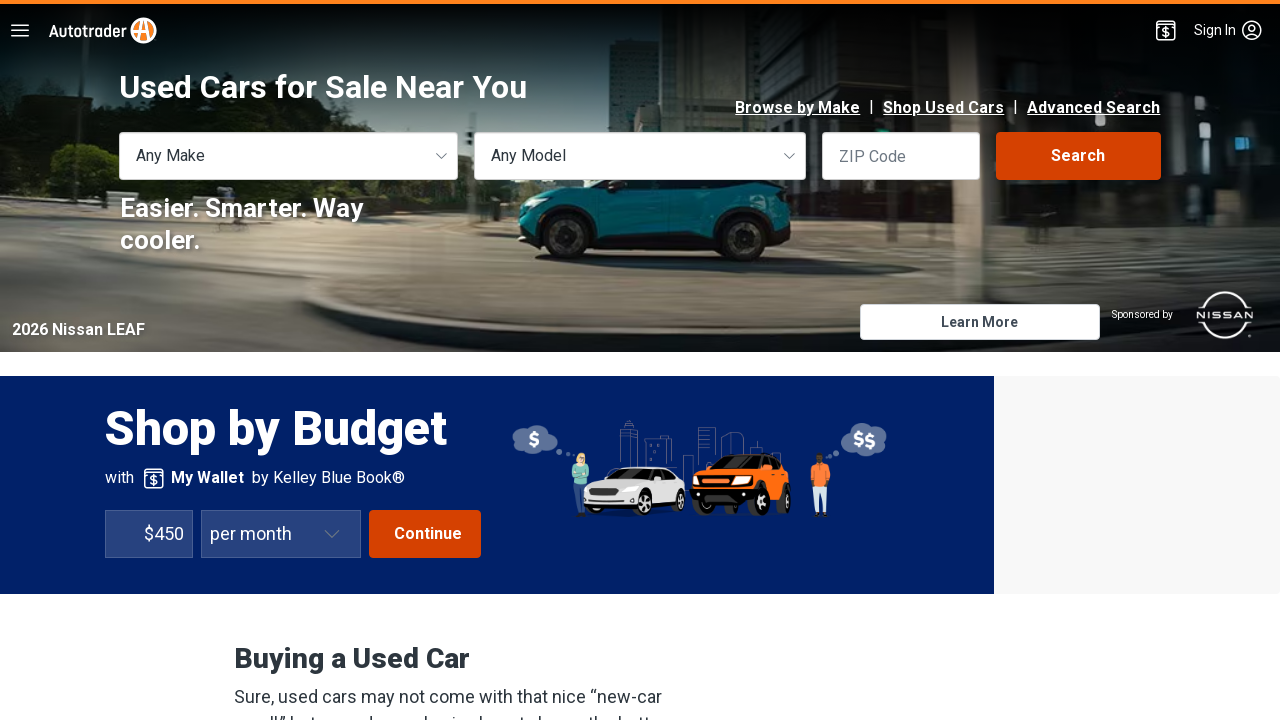

Retrieved value attribute from option at index 3
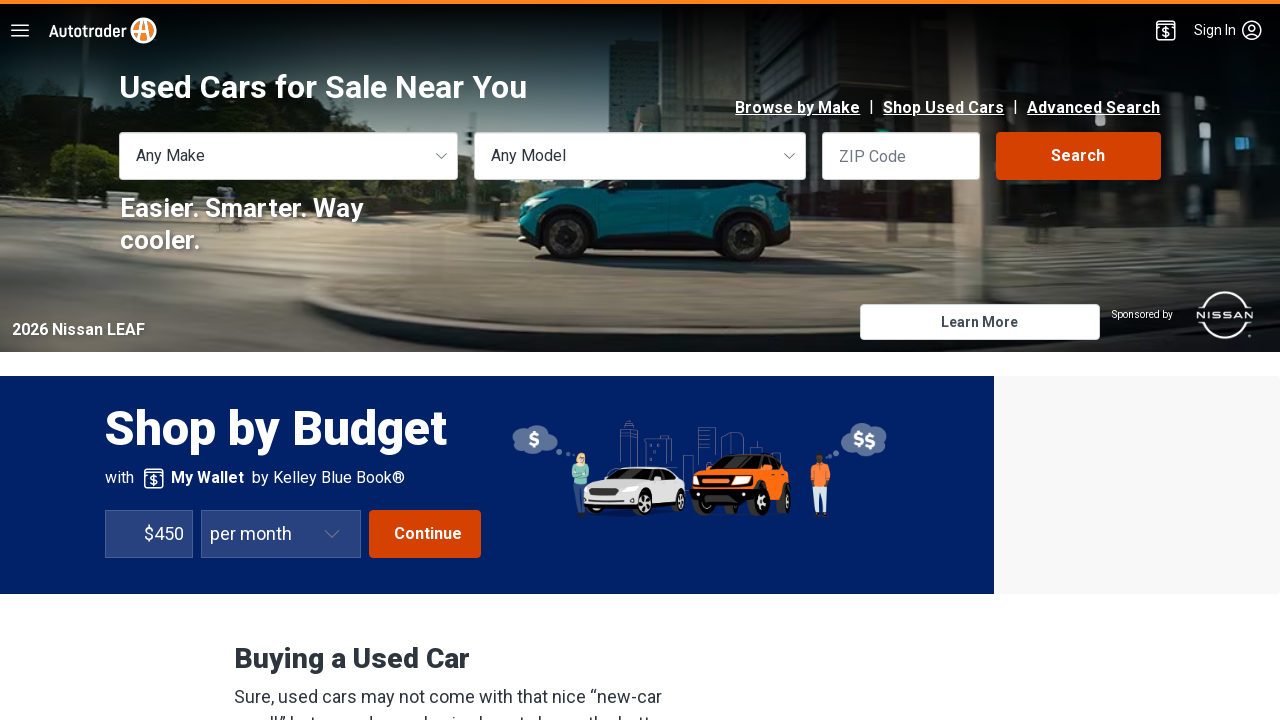

Selected car make from dropdown on select[name='makeCode']
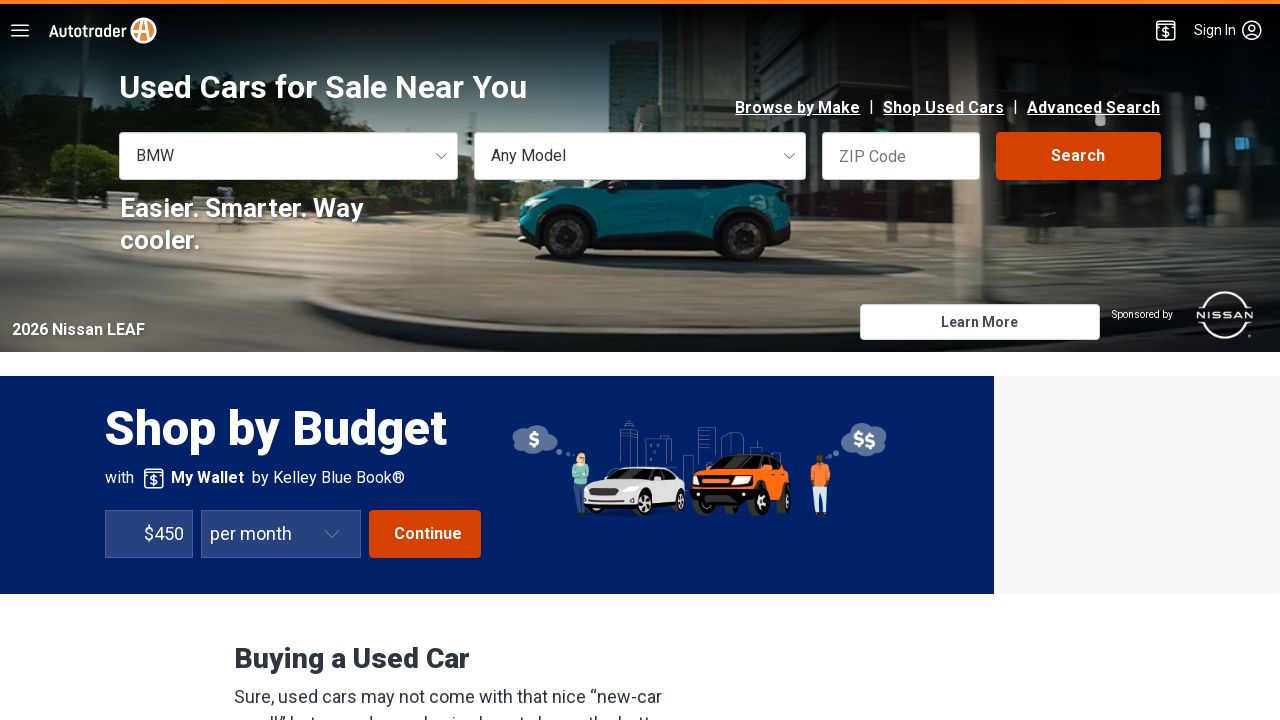

Entered zip code '30340' in search field on input[name='zipcode']
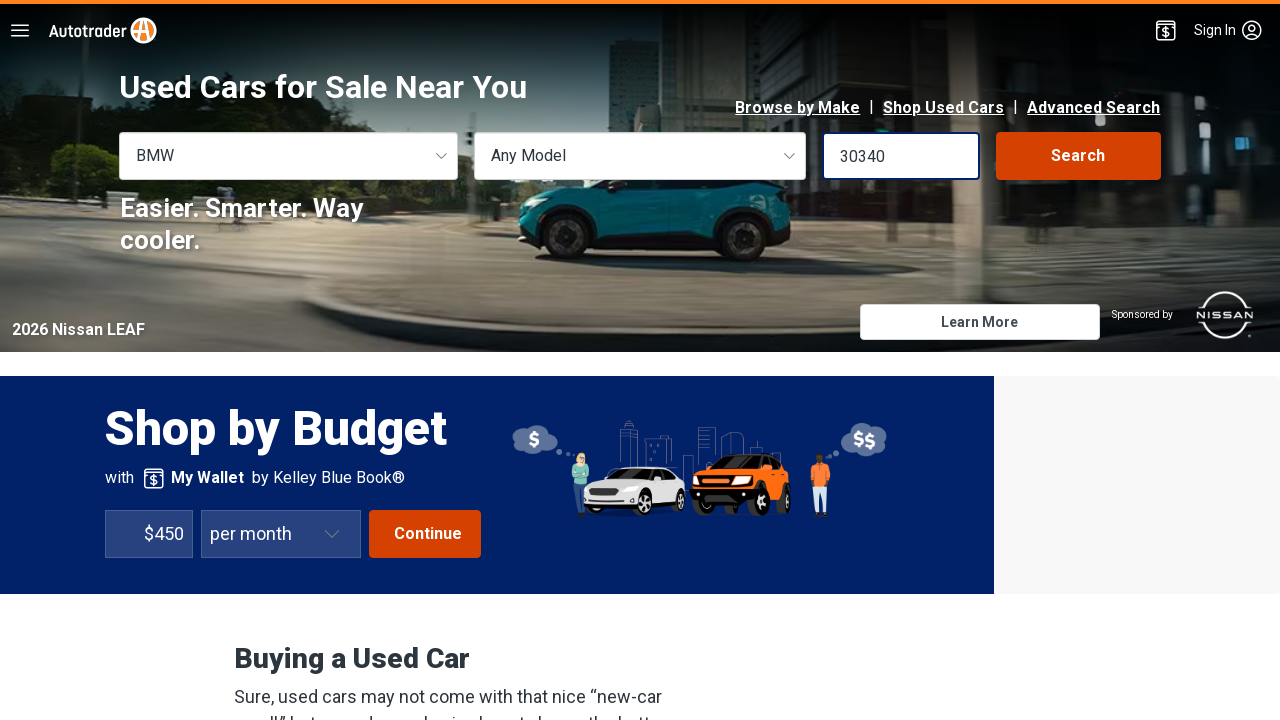

Waited for dynamic updates to complete
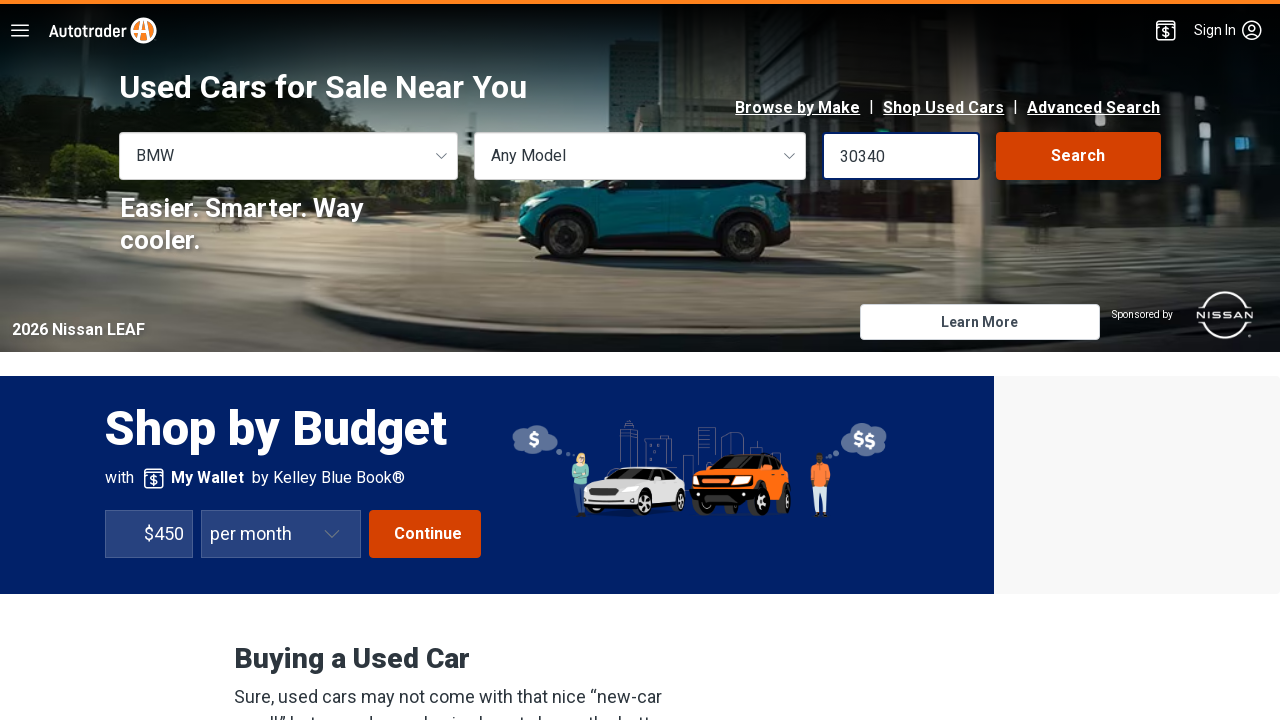

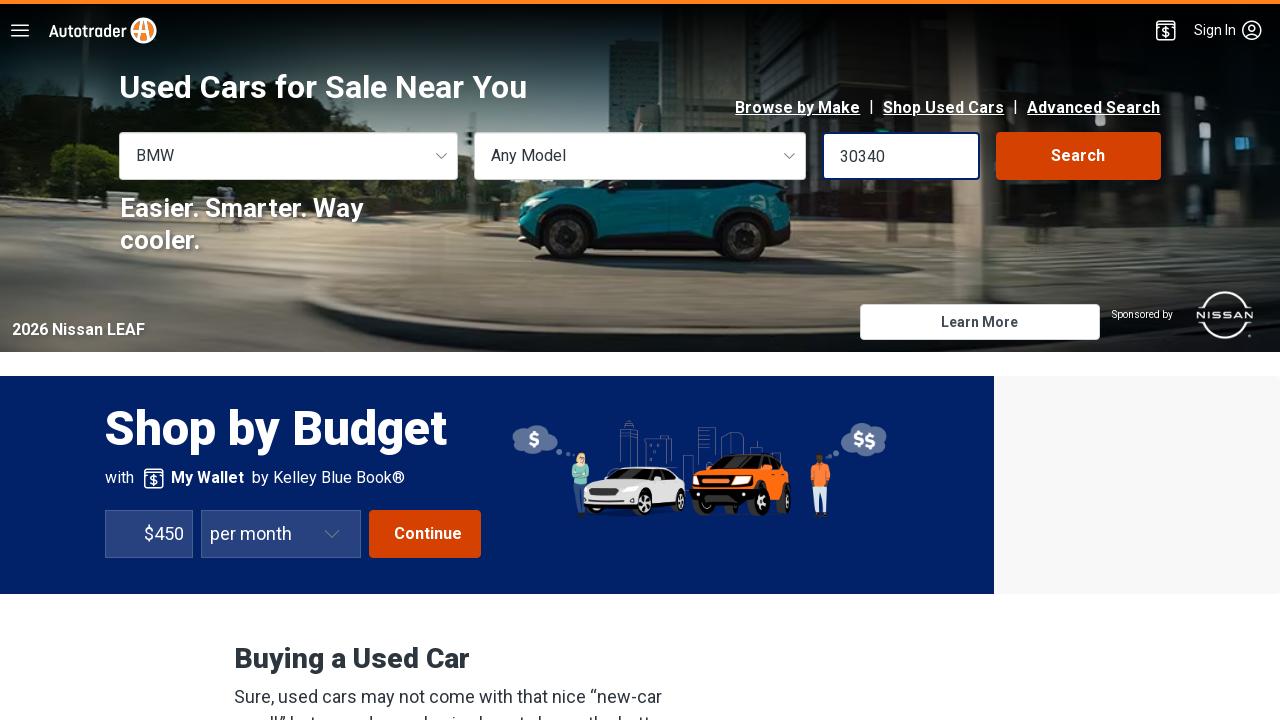